Scrolls to the footer of the home page, enters an email in the subscription field, and submits to verify the subscription success message

Starting URL: http://automationexercise.com

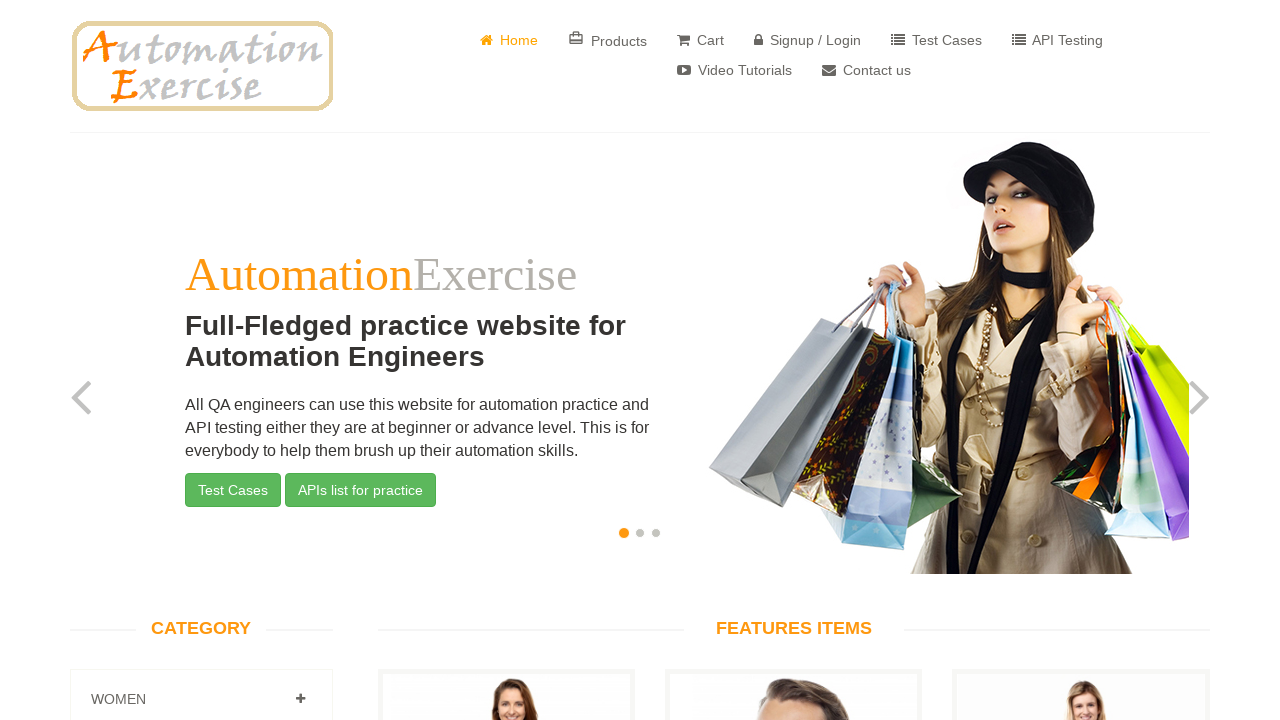

Home page slider carousel loaded
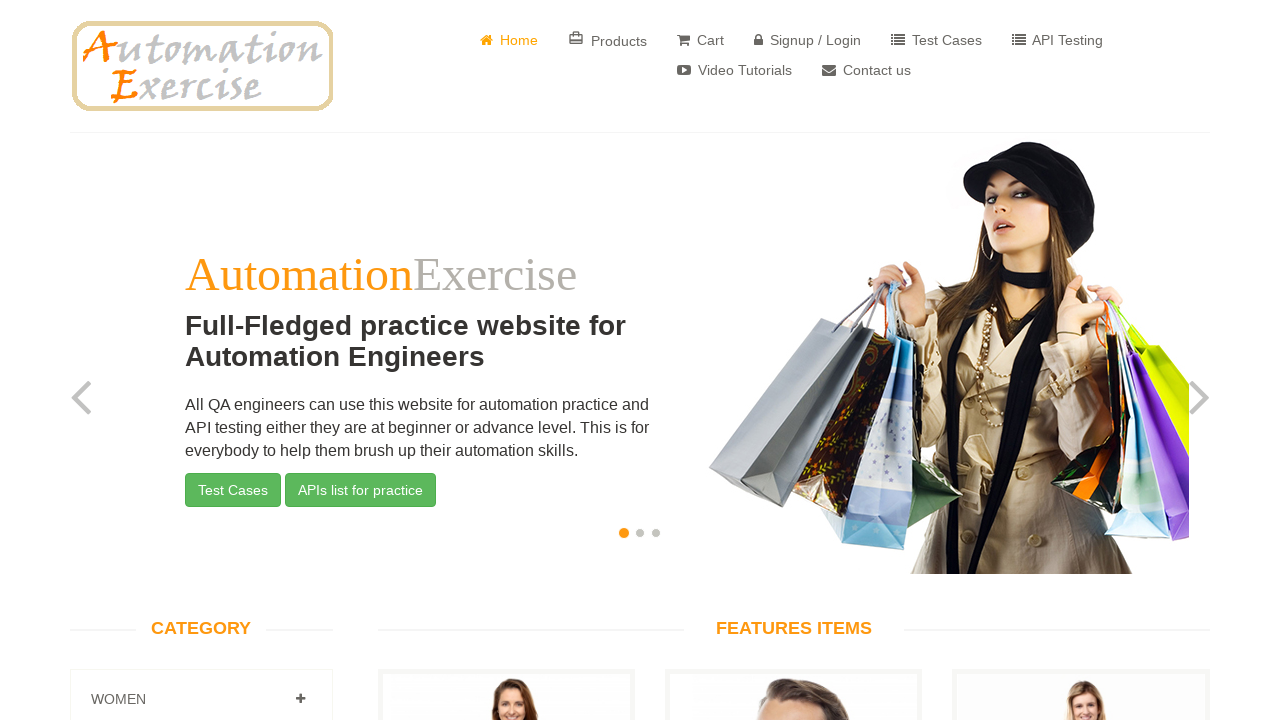

Scrolled to footer of home page
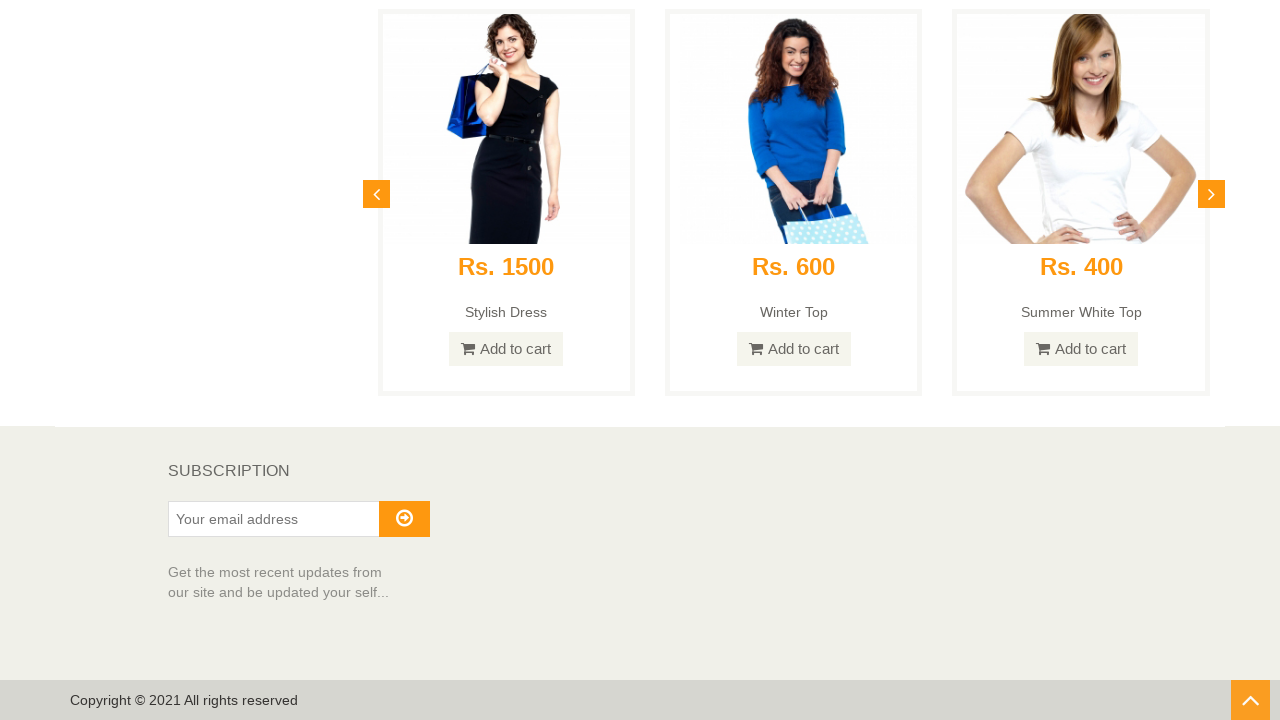

Subscription section header verified in footer
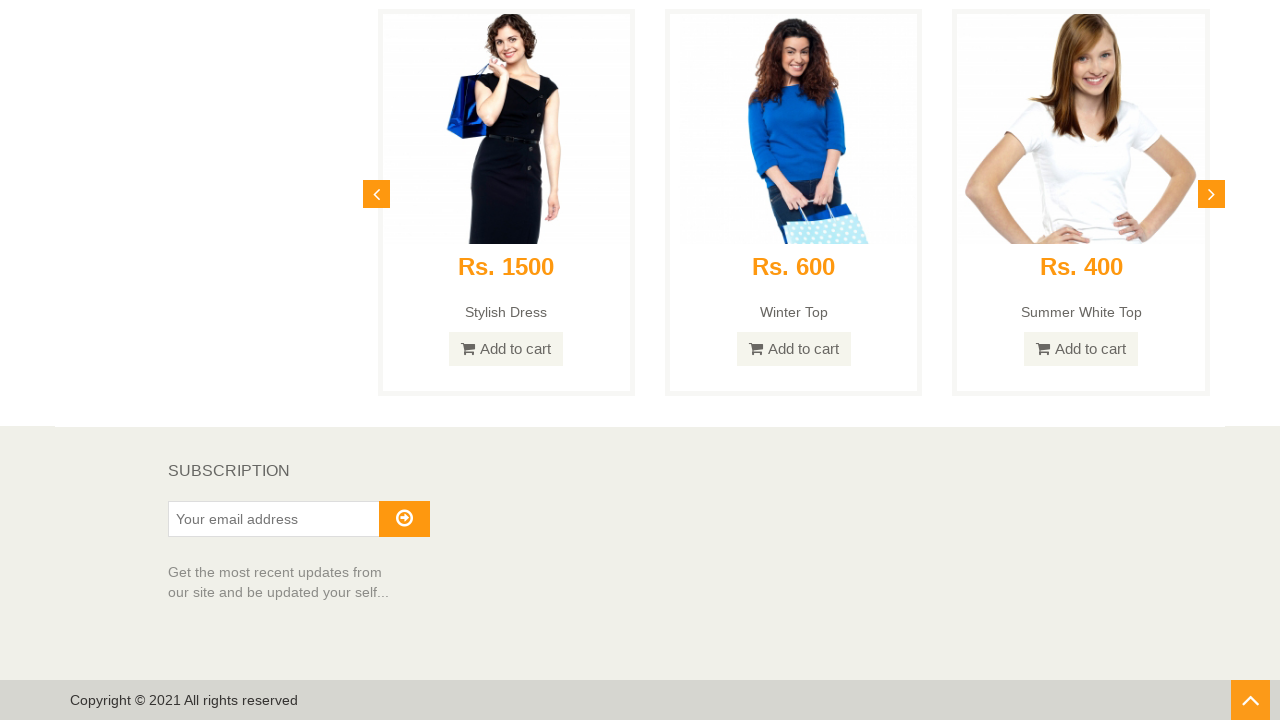

Entered email 'subscriber2024@example.com' in subscription field on #susbscribe_email
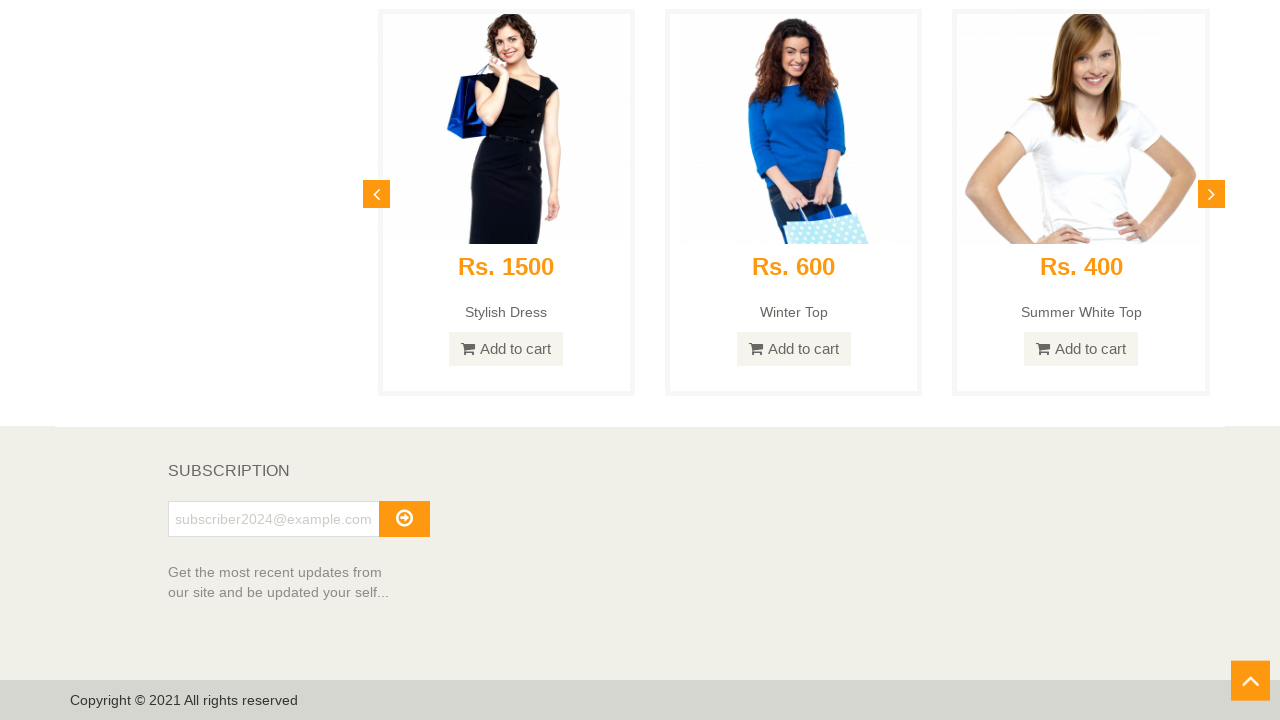

Clicked subscribe button at (404, 519) on #subscribe
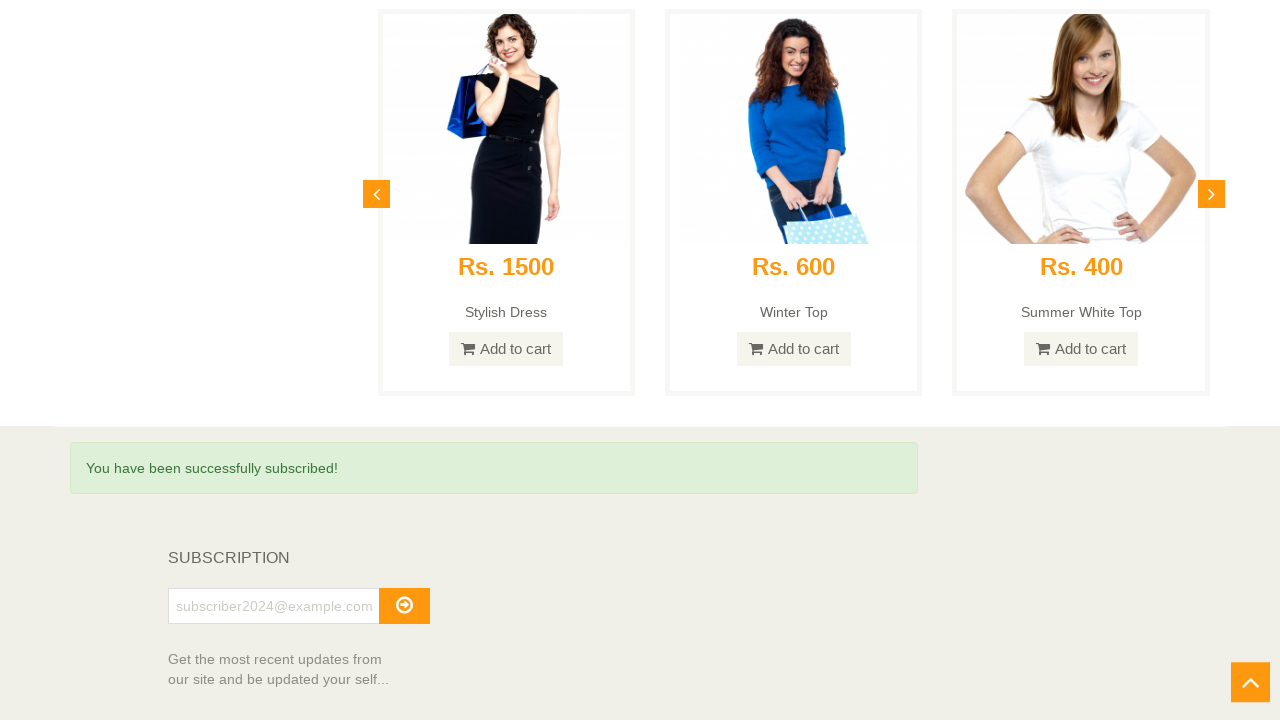

Subscription success message displayed
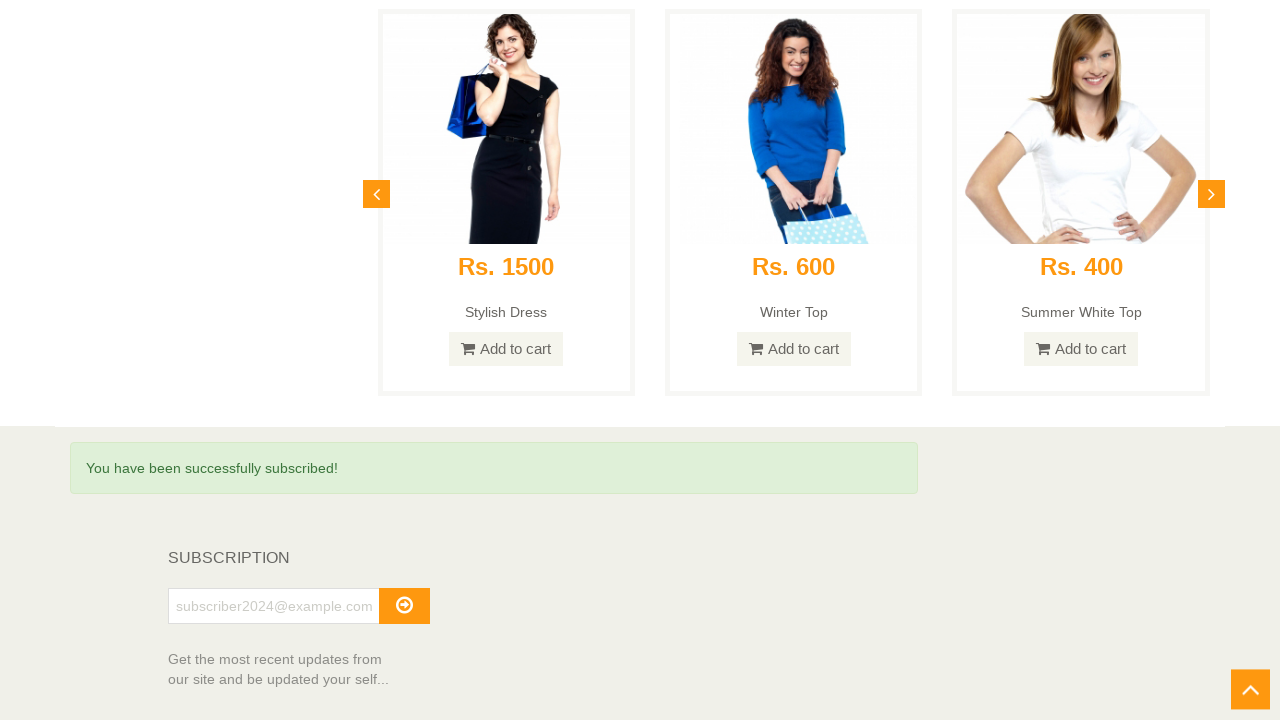

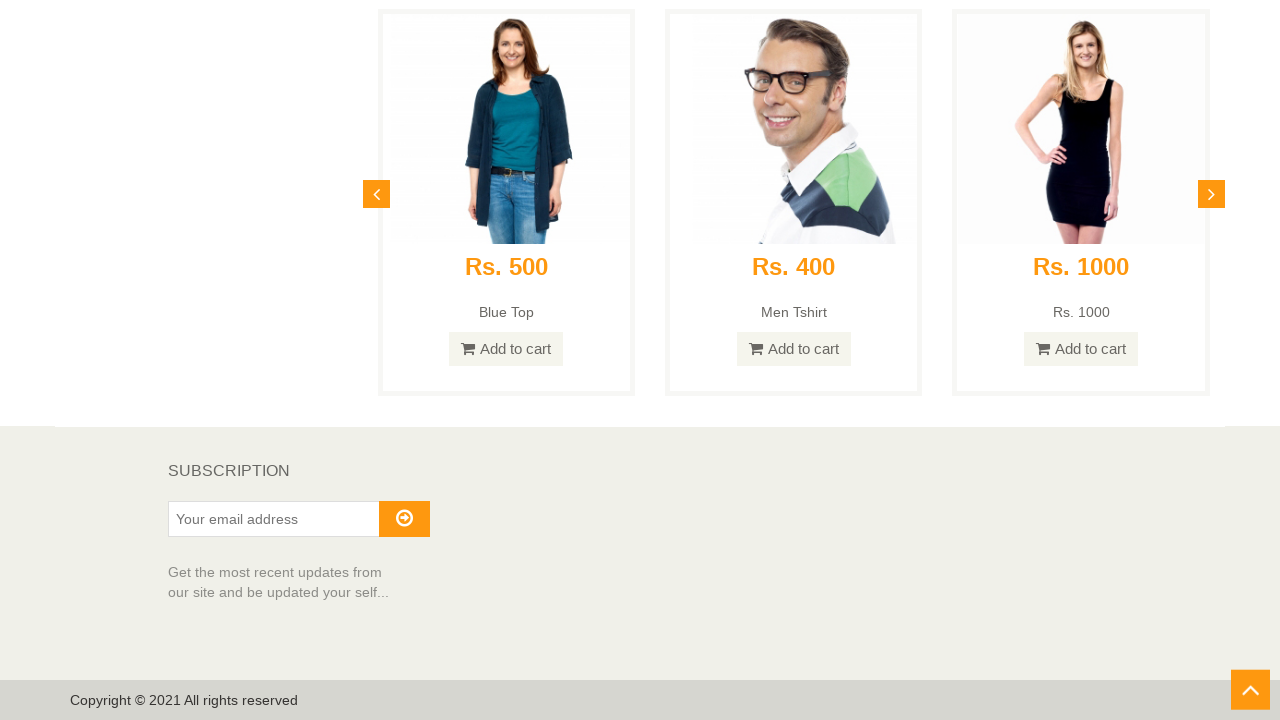